Navigates to the Selenium web form demo page and clicks the "Return to index" link to navigate back to the index page.

Starting URL: https://www.selenium.dev/selenium/web/web-form.html

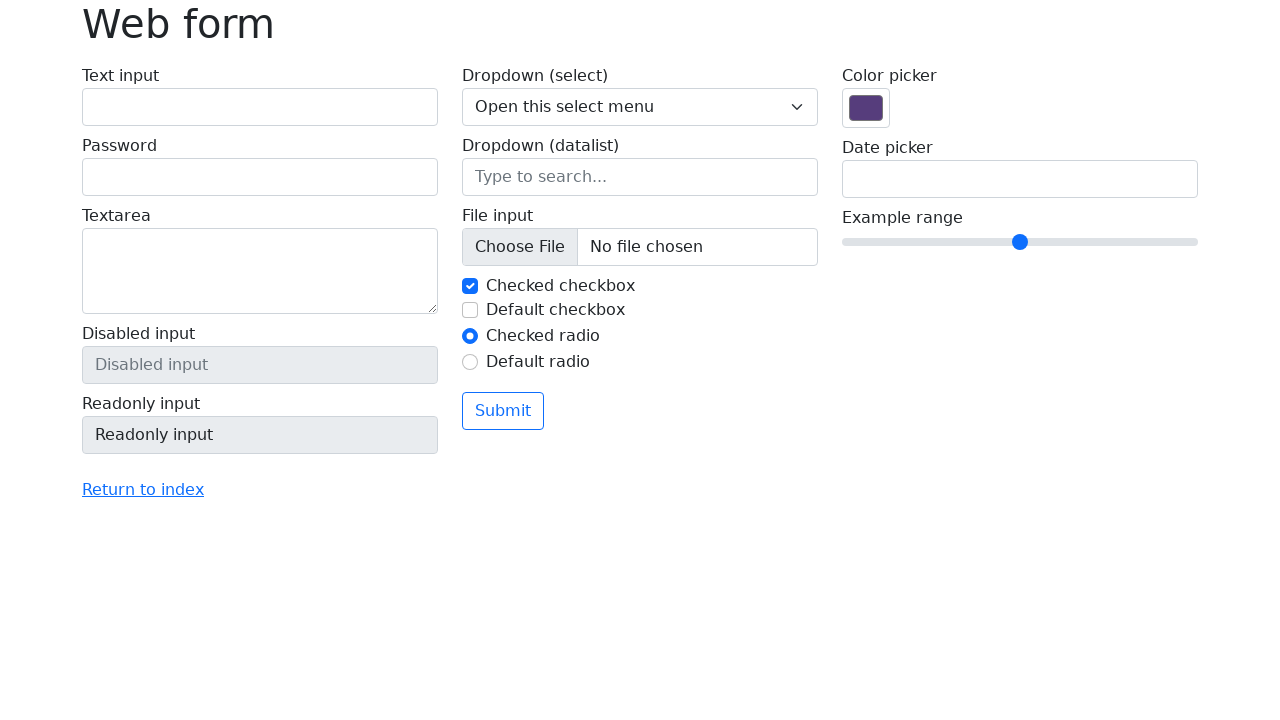

Navigated to Selenium web form demo page
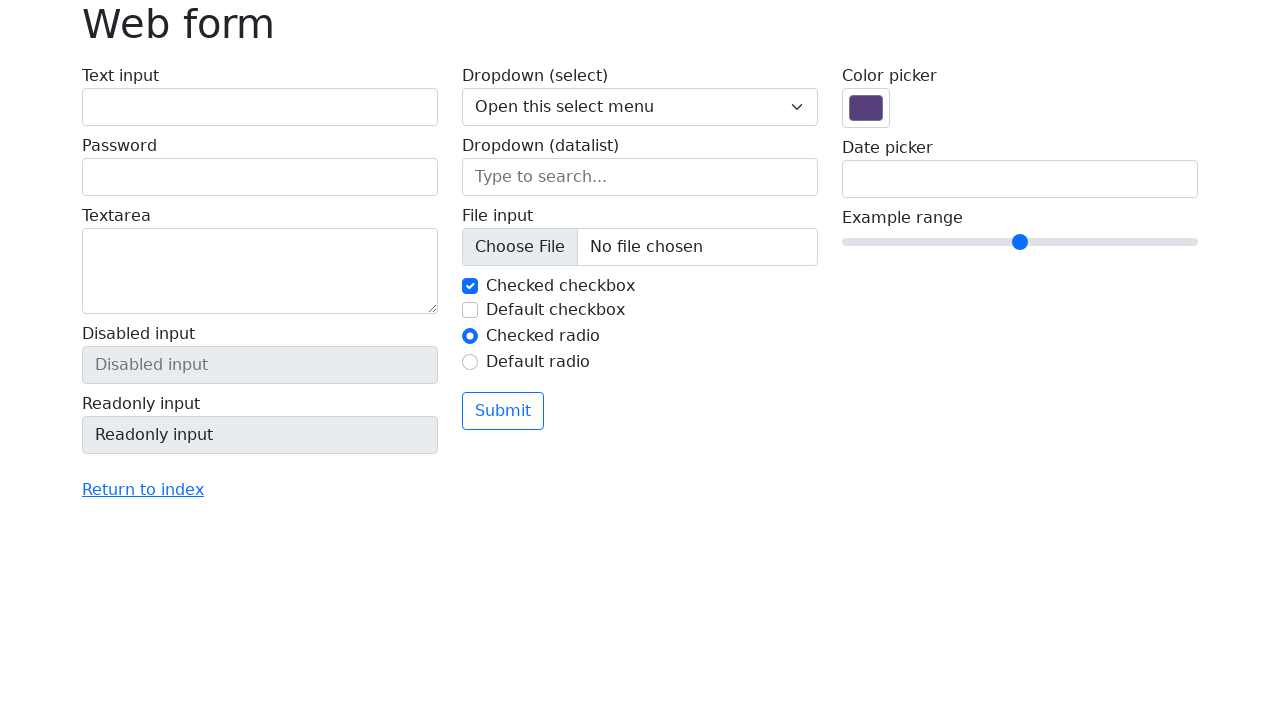

Clicked 'Return to index' link to navigate back to index page at (143, 490) on a:text('Return to index')
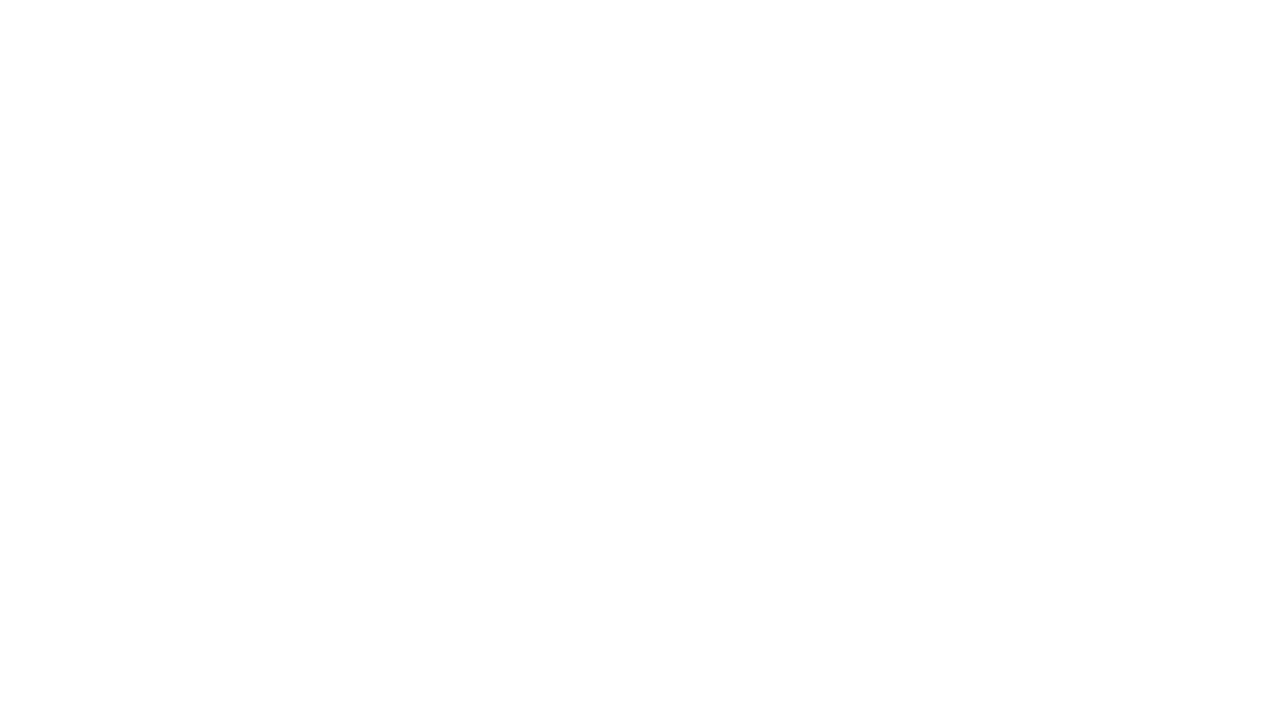

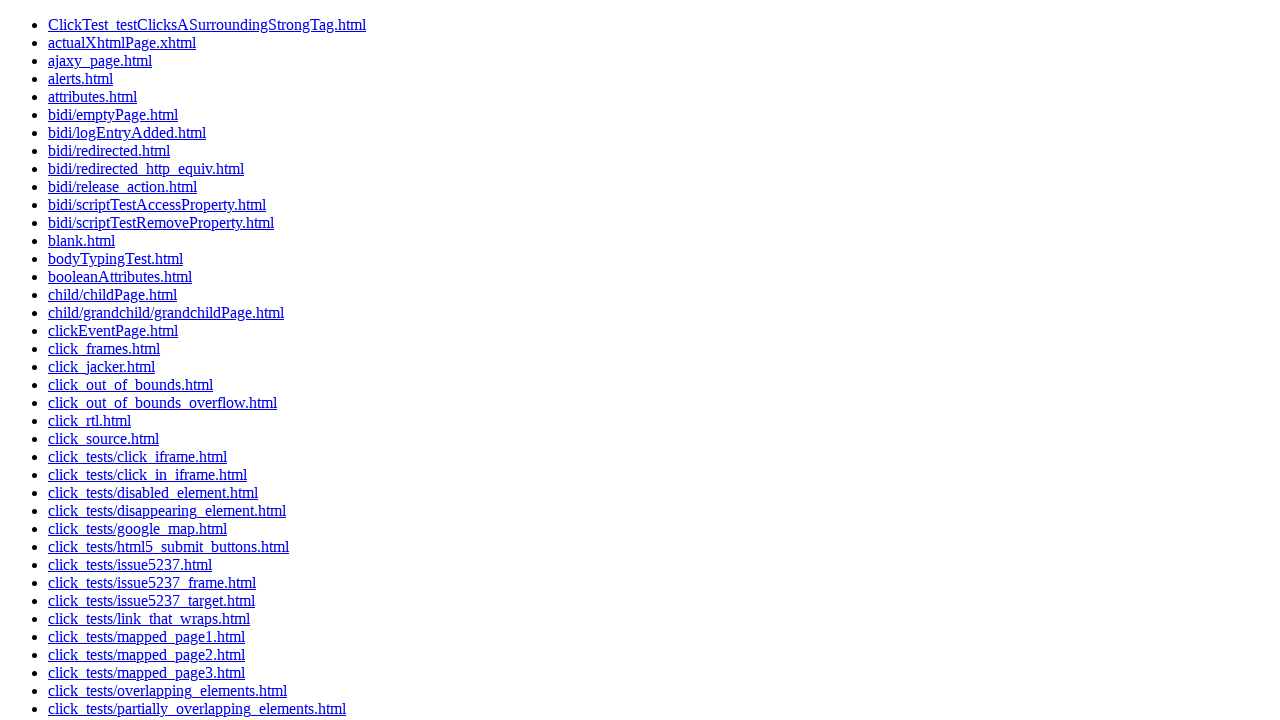